Tests drag and drop functionality by dragging box B to box A position and back, verifying the text changes accordingly

Starting URL: https://the-internet.herokuapp.com/

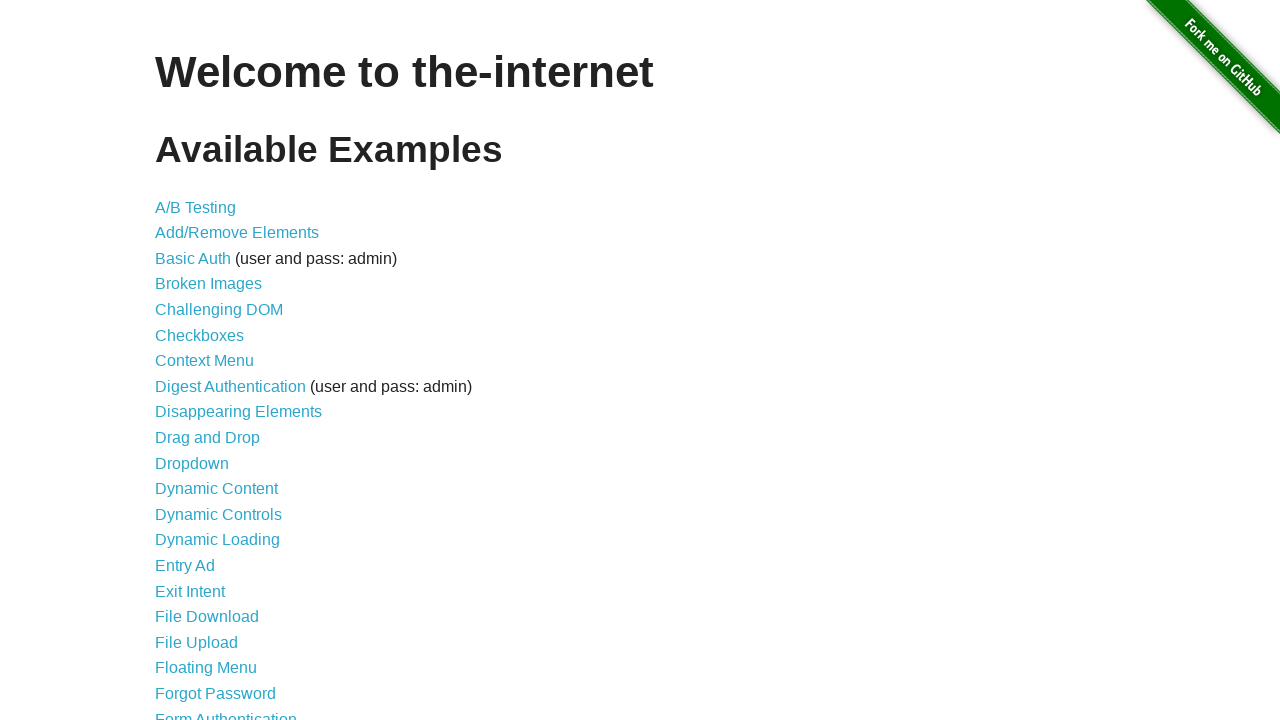

Clicked 'Drag and Drop' link to navigate to test page at (208, 438) on internal:role=link[name="Drag and Drop"i]
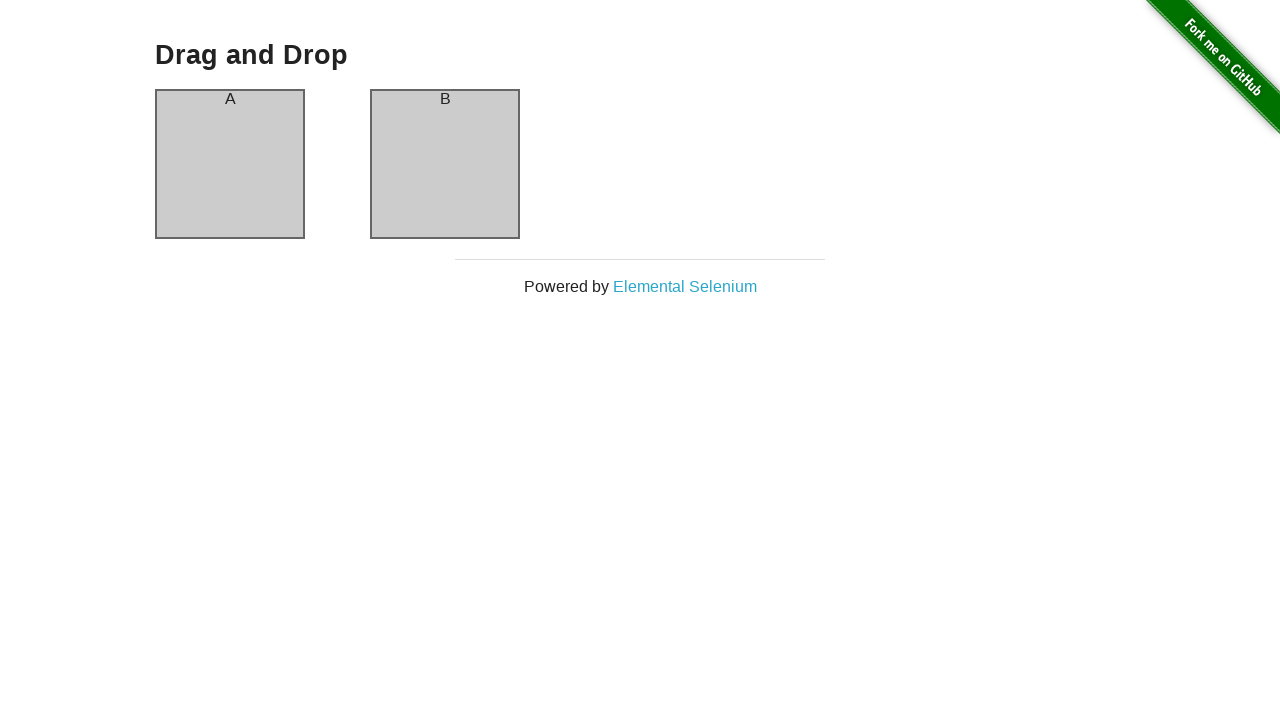

Dragged column B to column A position at (230, 164)
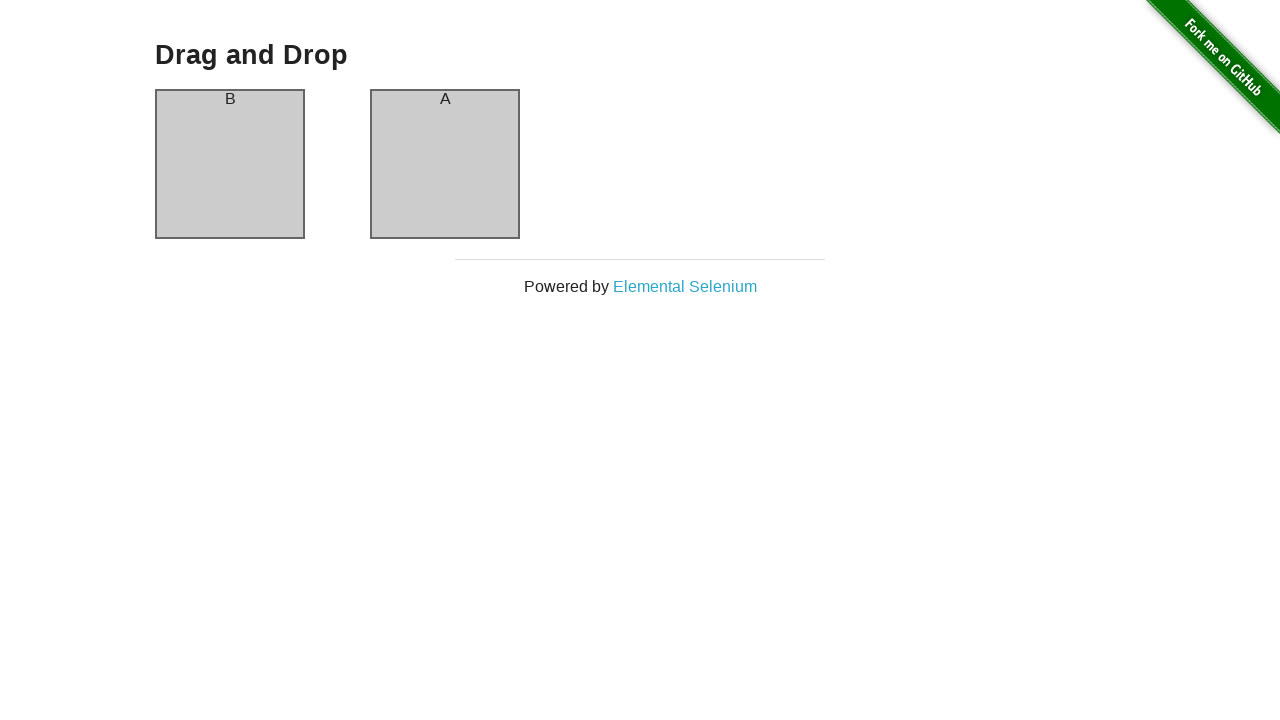

Verified that column B now contains text 'A'
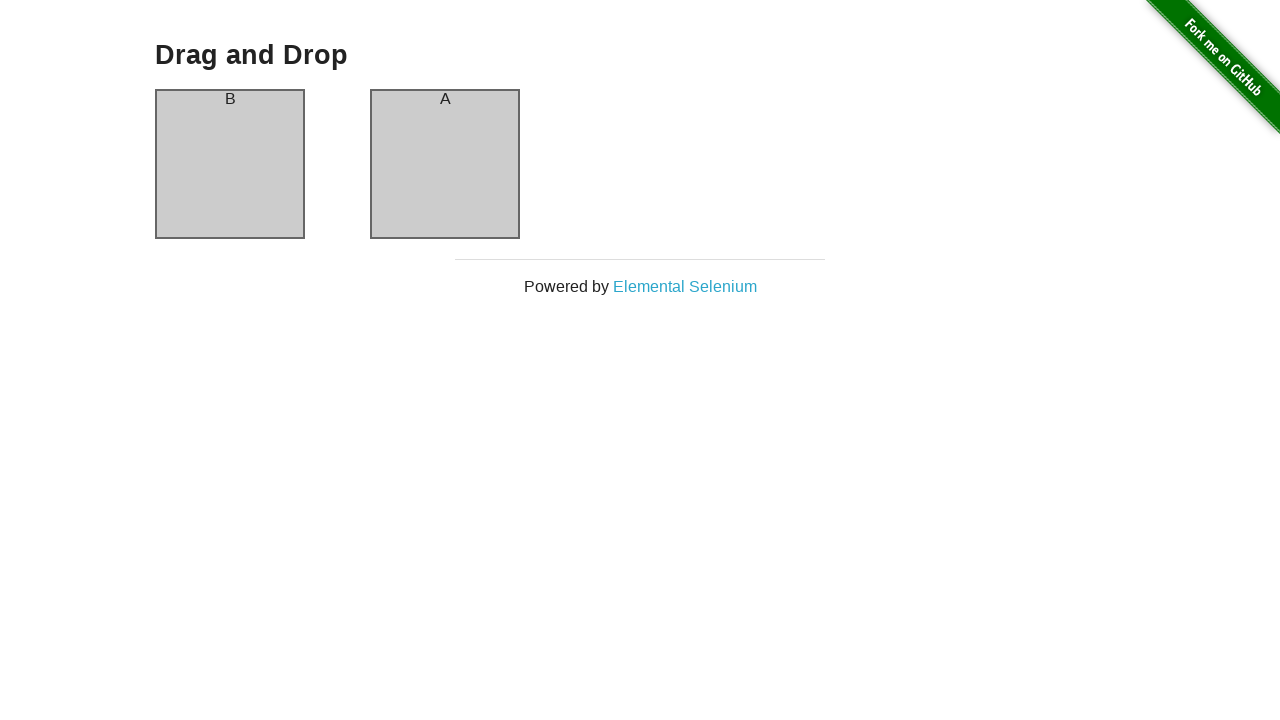

Dragged column A back to column B position at (445, 164)
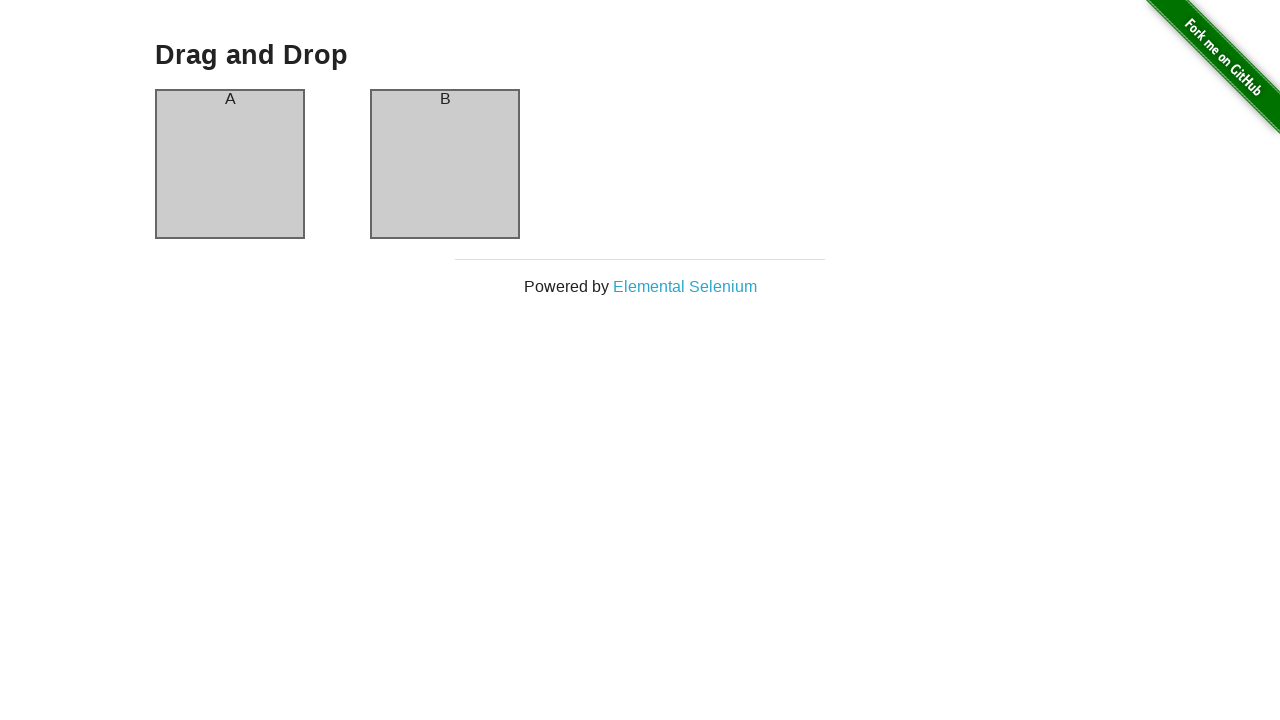

Verified that column B now contains text 'B'
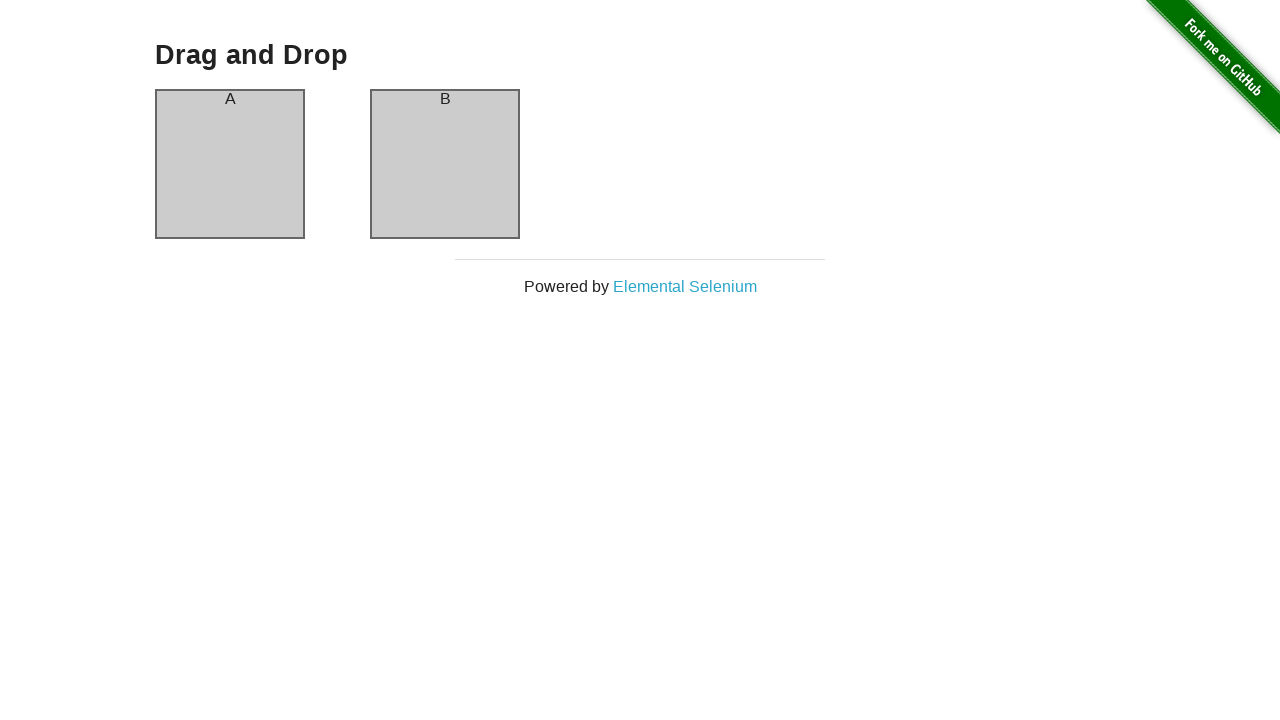

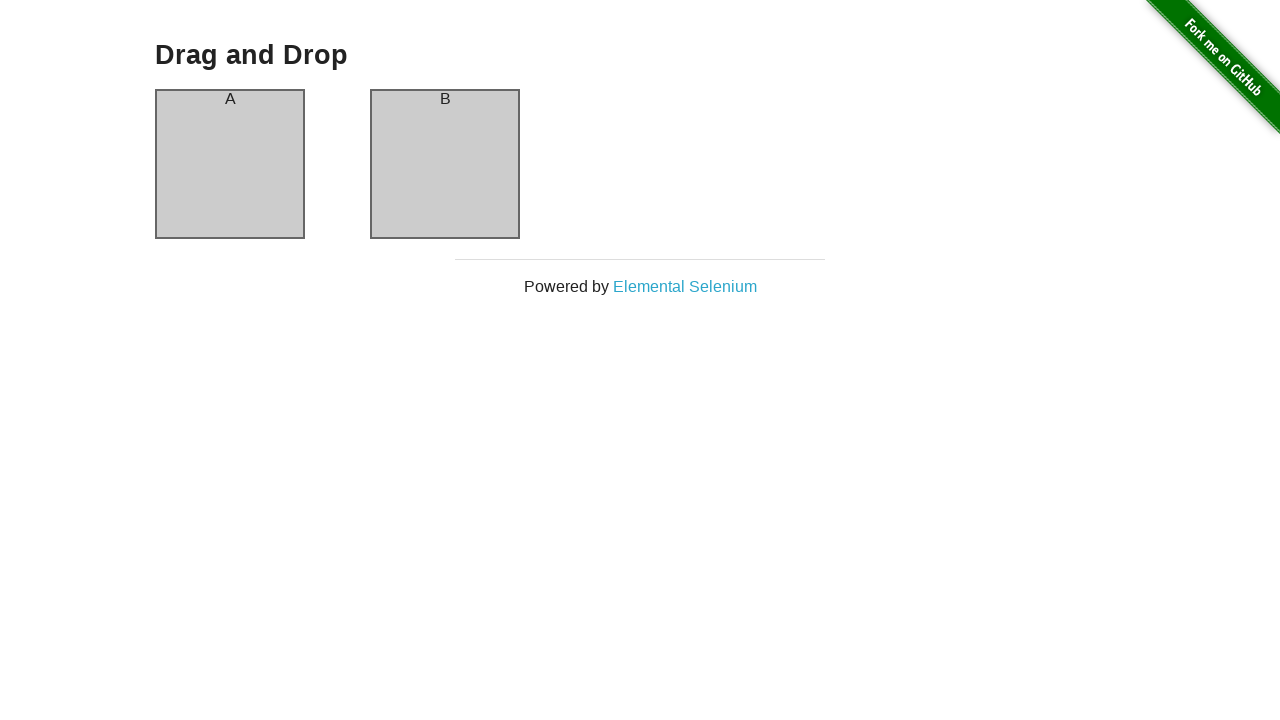